Tests a simple form by filling in first name, last name, city, and country fields using different locator strategies, then submits the form

Starting URL: http://suninjuly.github.io/simple_form_find_task.html

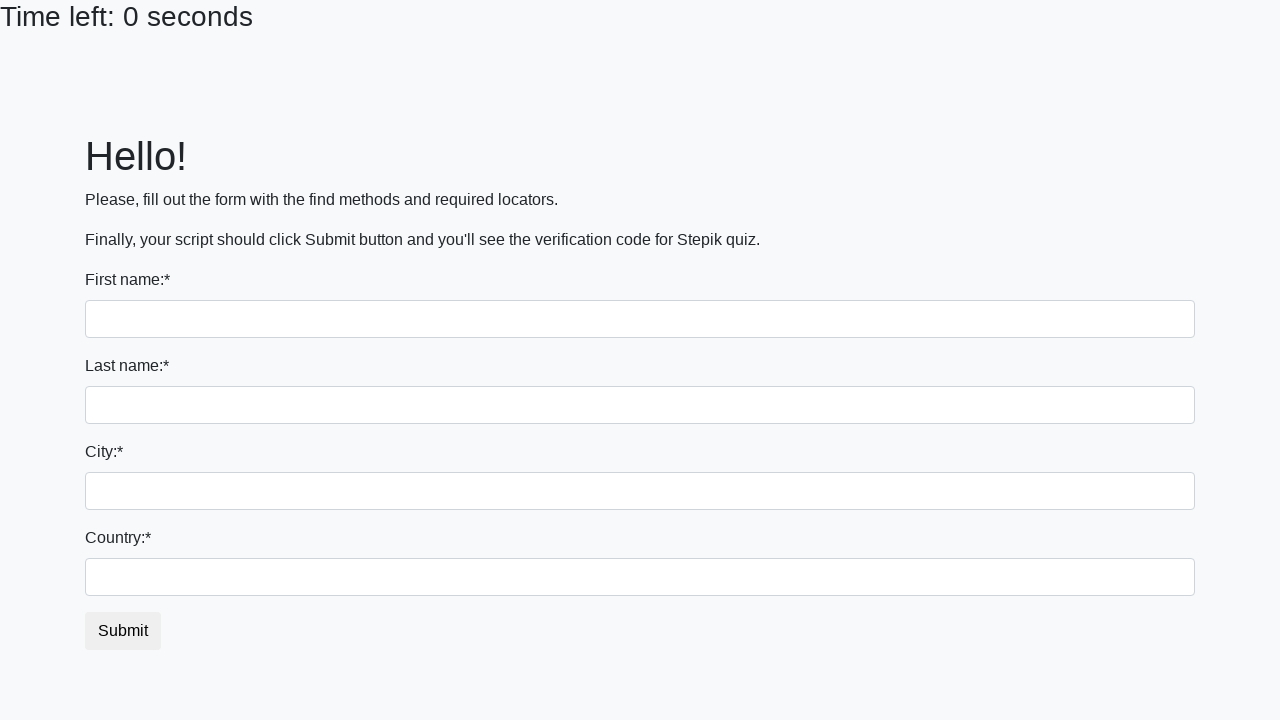

Filled first name field with 'Ivan' using tag name selector on input
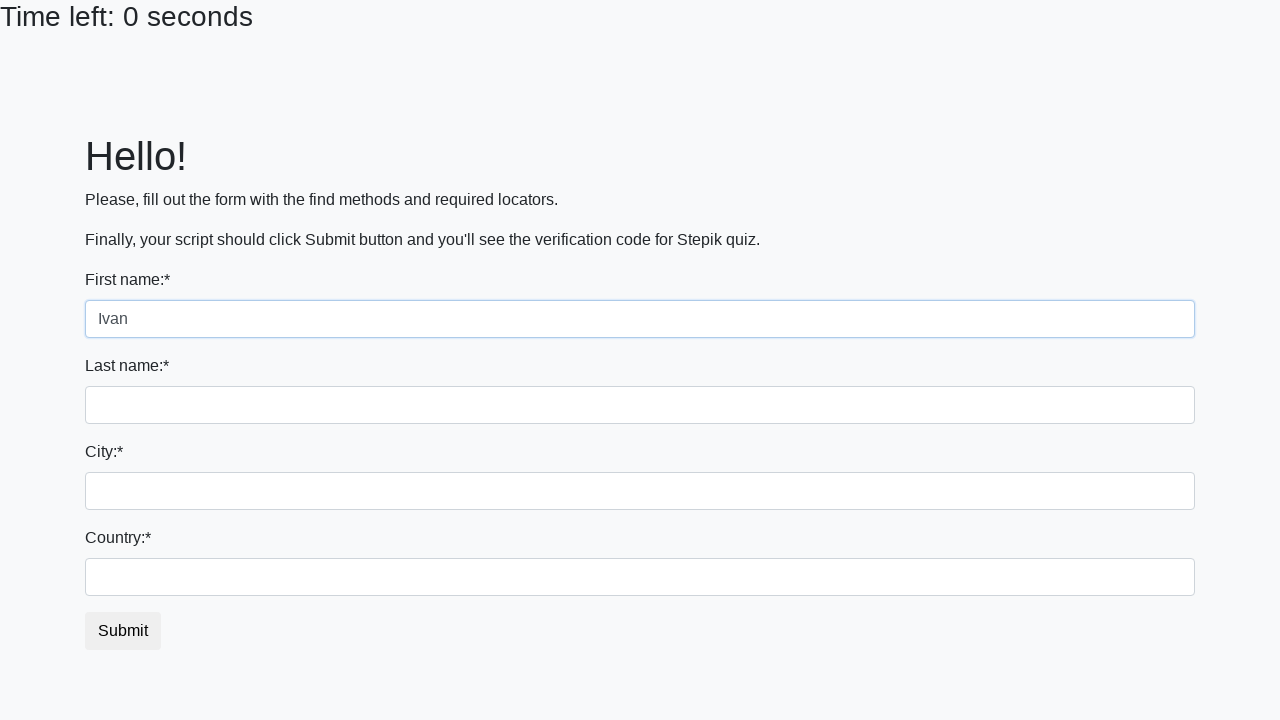

Filled last name field with 'Petrov' using name attribute selector on input[name='last_name']
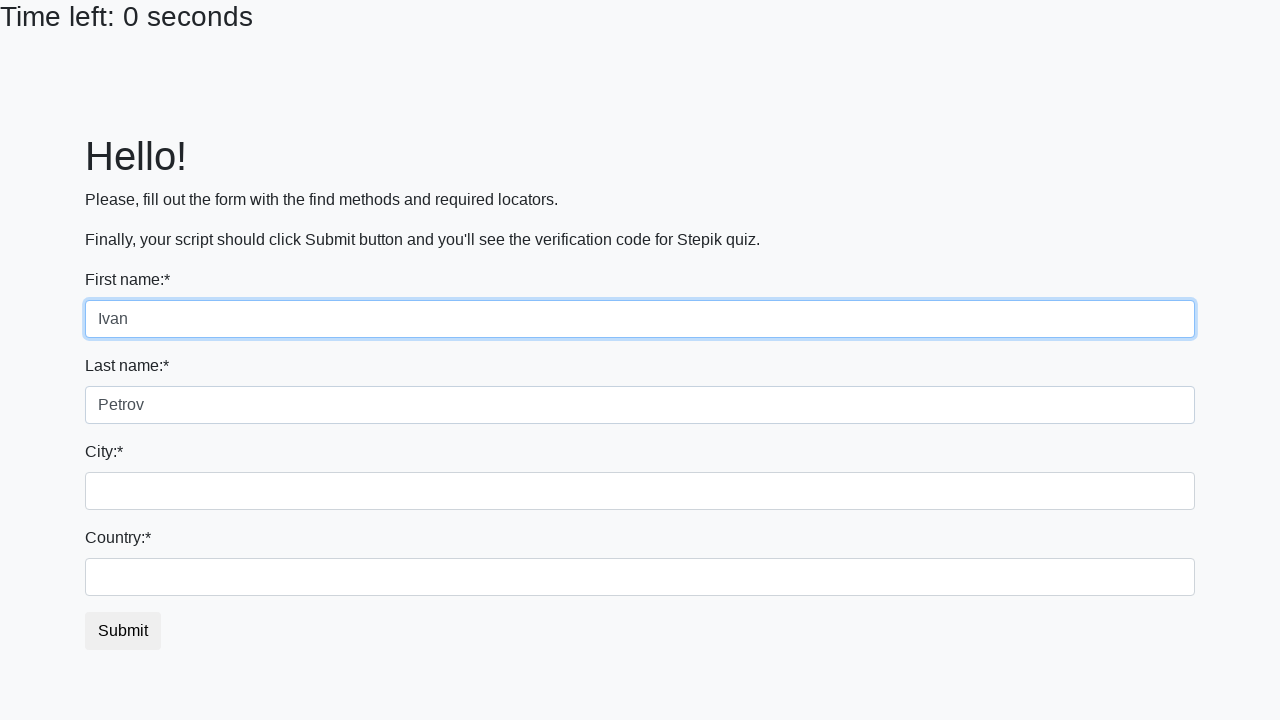

Filled city field with 'Smolensk' using class name selector on .city
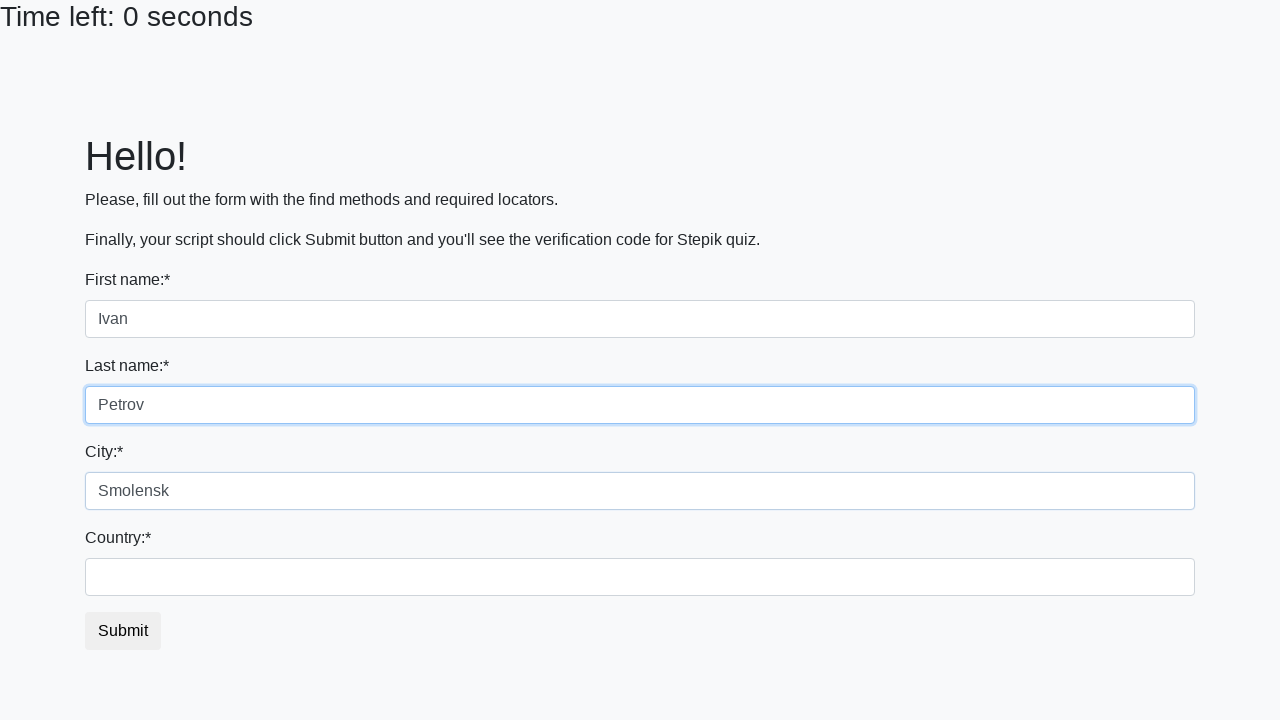

Filled country field with 'Russia' using id selector on #country
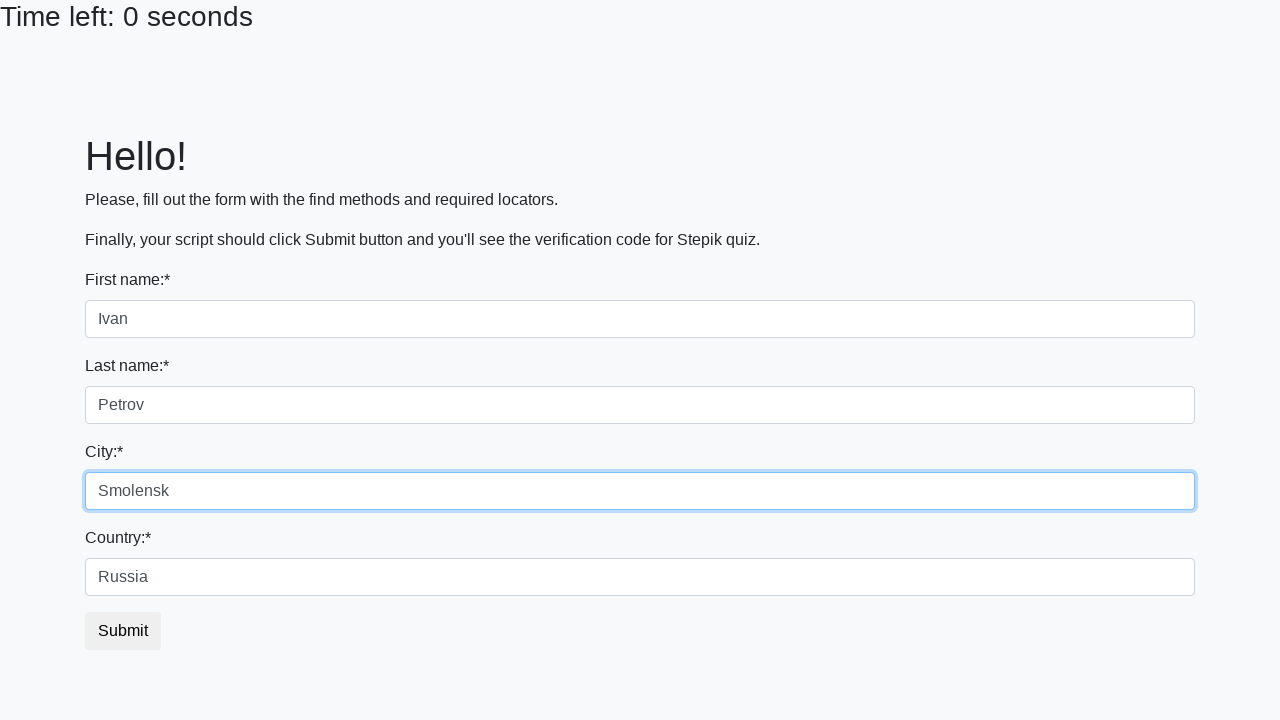

Clicked submit button to submit the form at (123, 631) on button.btn
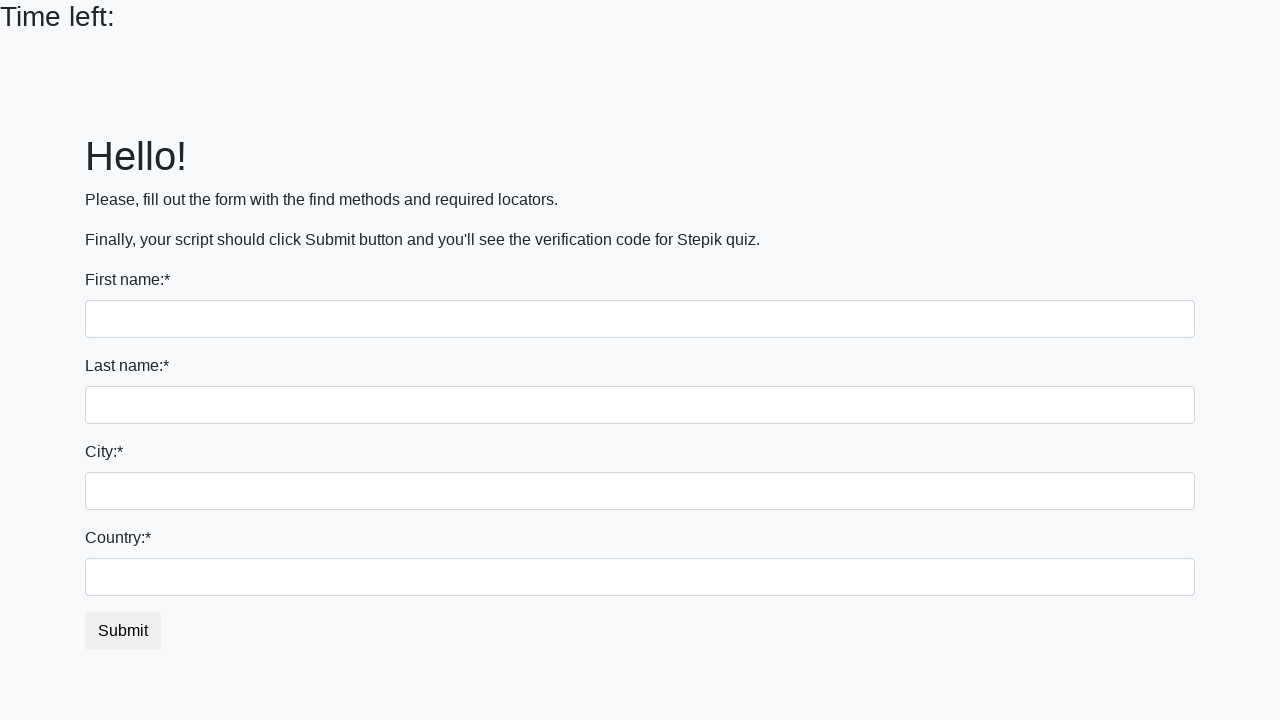

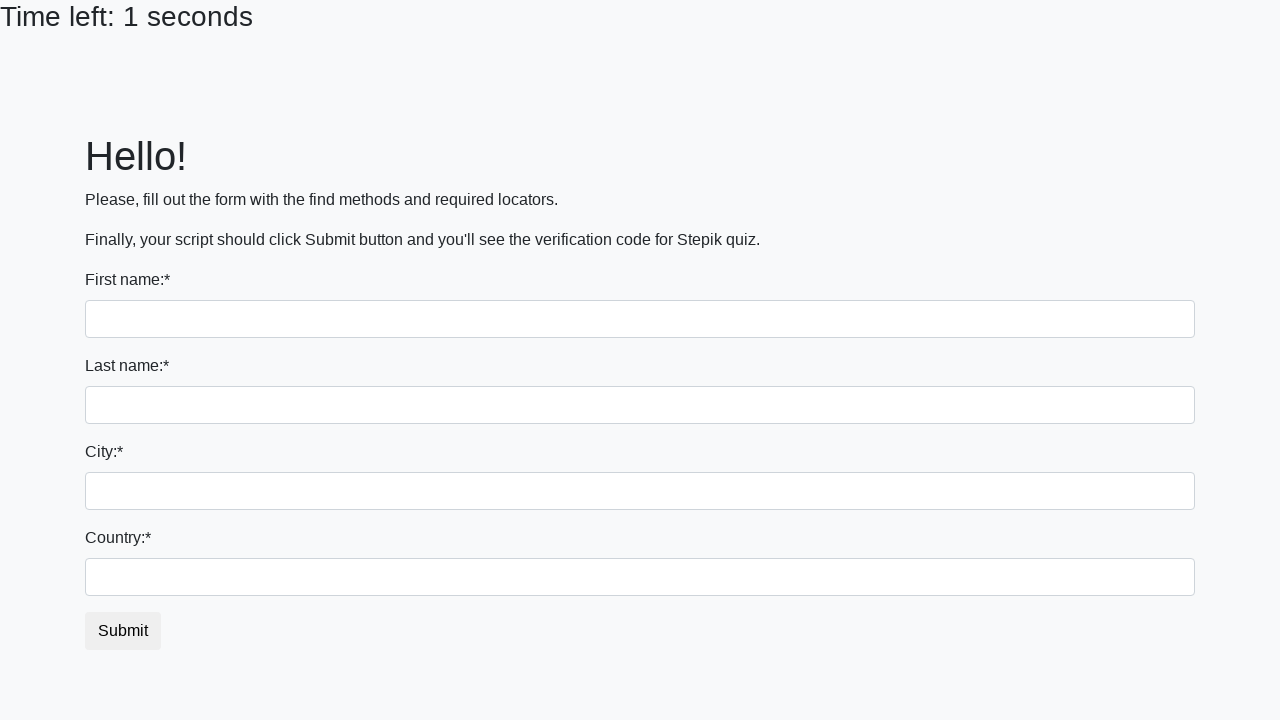